Tests navigation to Browse Languages menu and J submenu, then clicks on a random language link from the list of languages starting with J

Starting URL: https://www.99-bottles-of-beer.net/

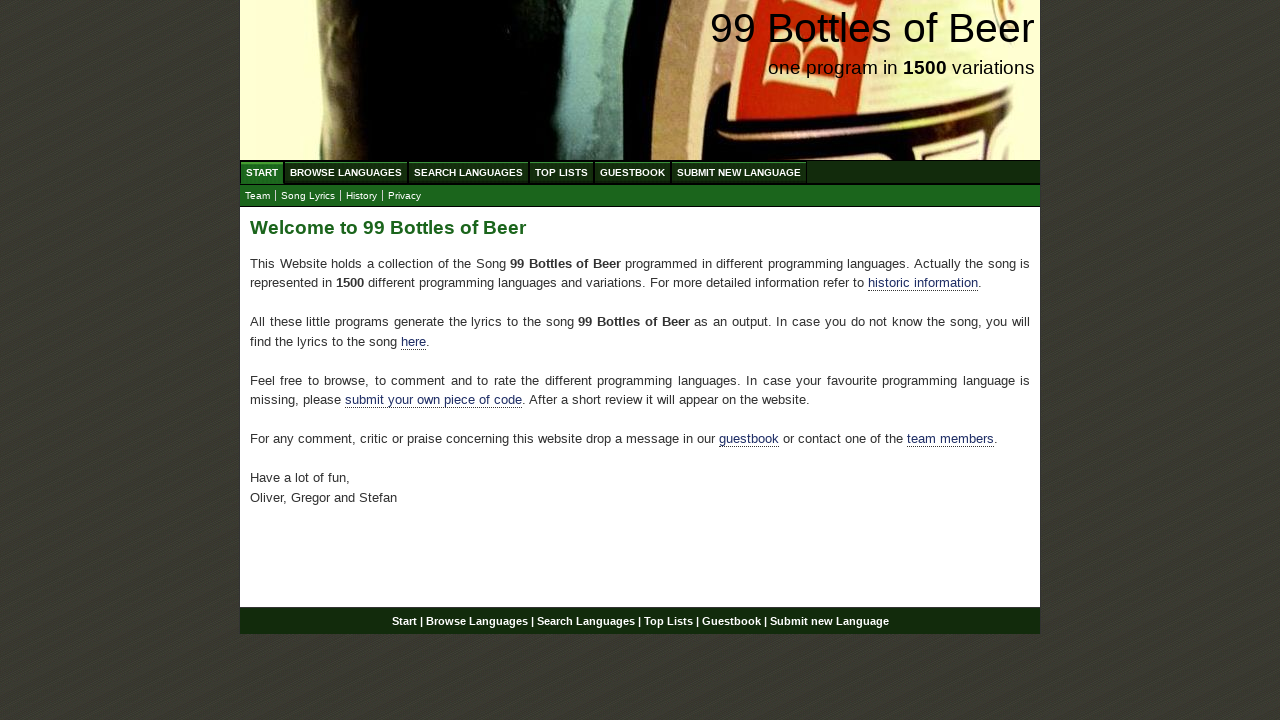

Clicked on Browse Languages menu at (346, 172) on xpath=//div[@id='navigation']/ul/li/a[@href='/abc.html']
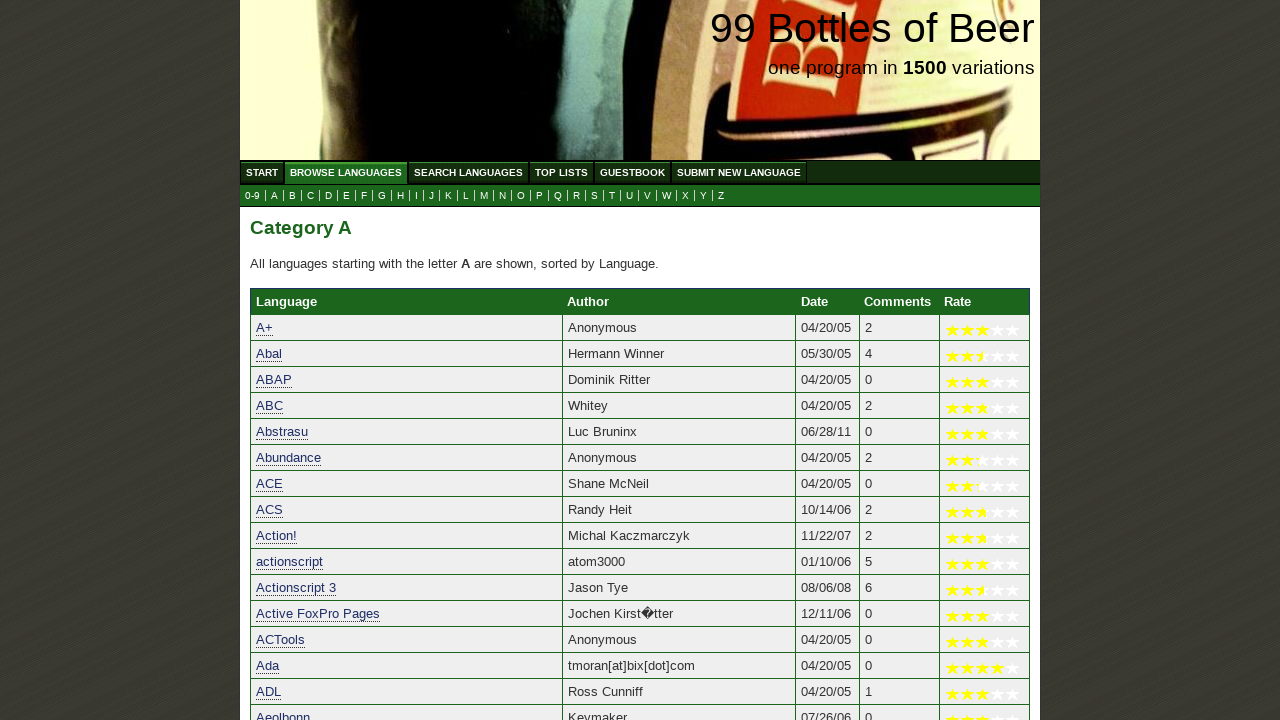

Clicked on J submenu at (432, 196) on xpath=//div[@id='navigation']/ul/li/a[@href='j.html']
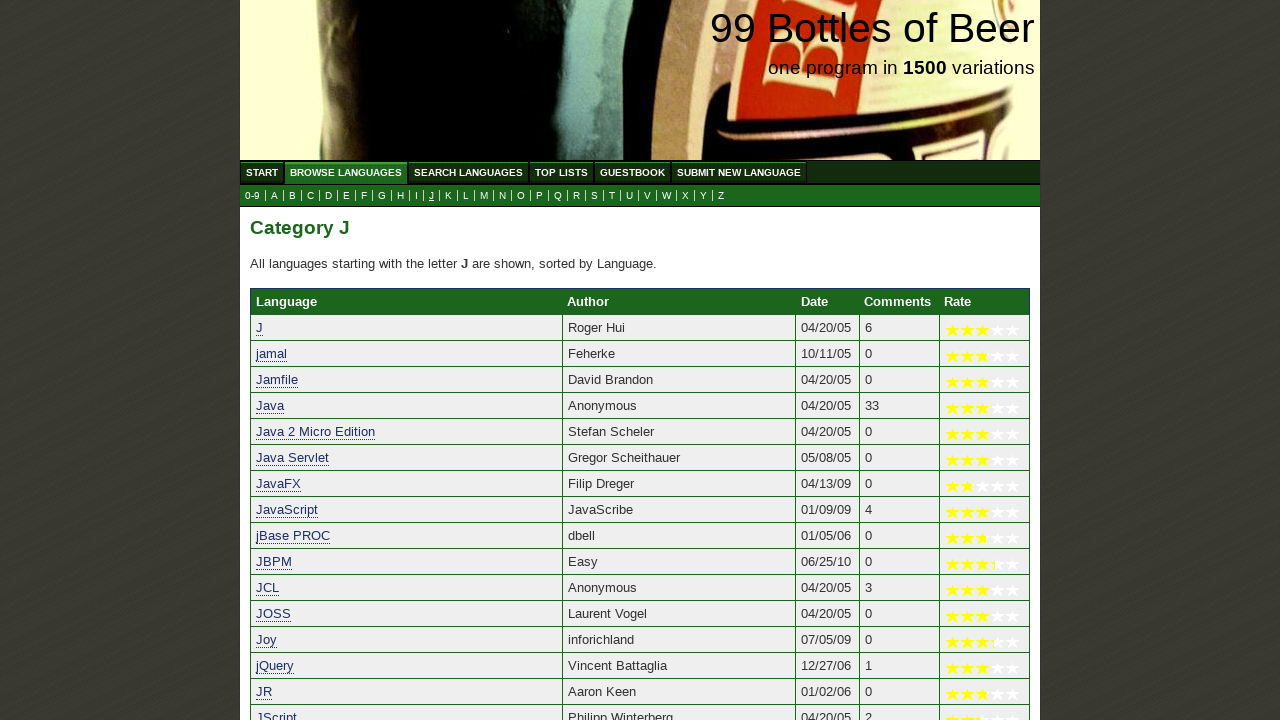

Language list loaded for J submenu
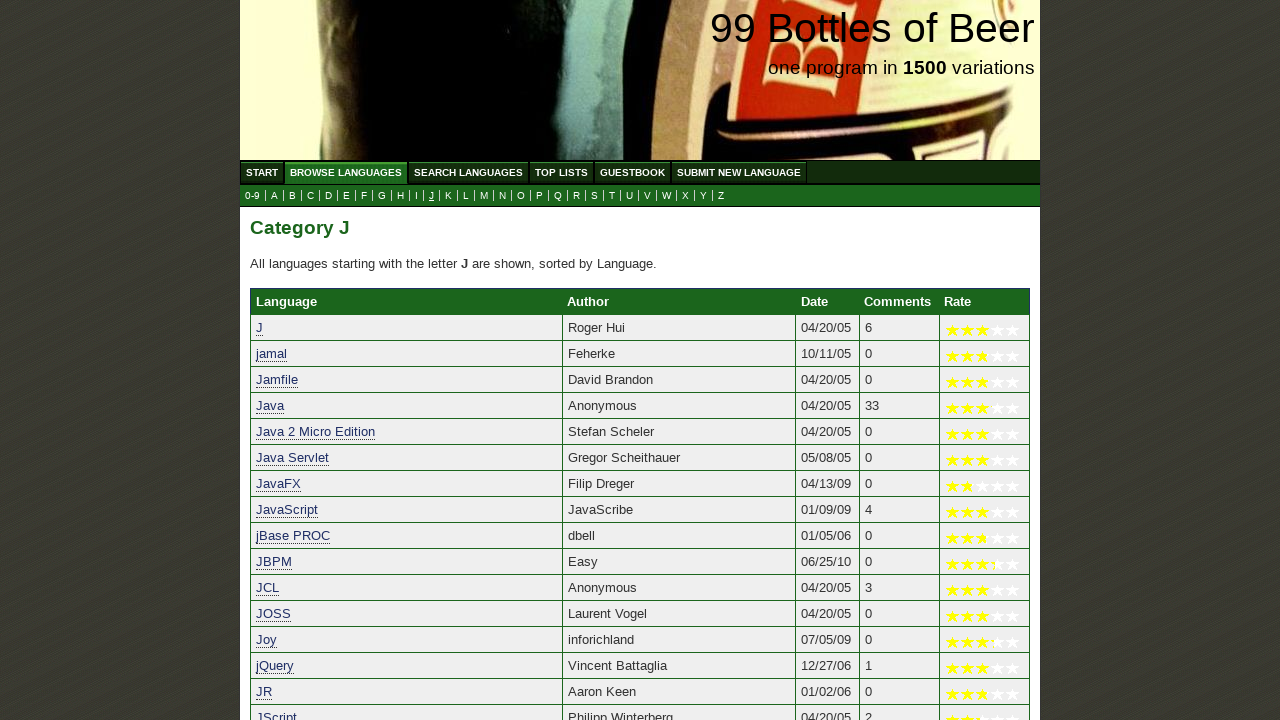

Clicked on first random language link starting with J at (260, 328) on xpath=//table[@id='category']/tbody/tr/td[1]/a >> nth=0
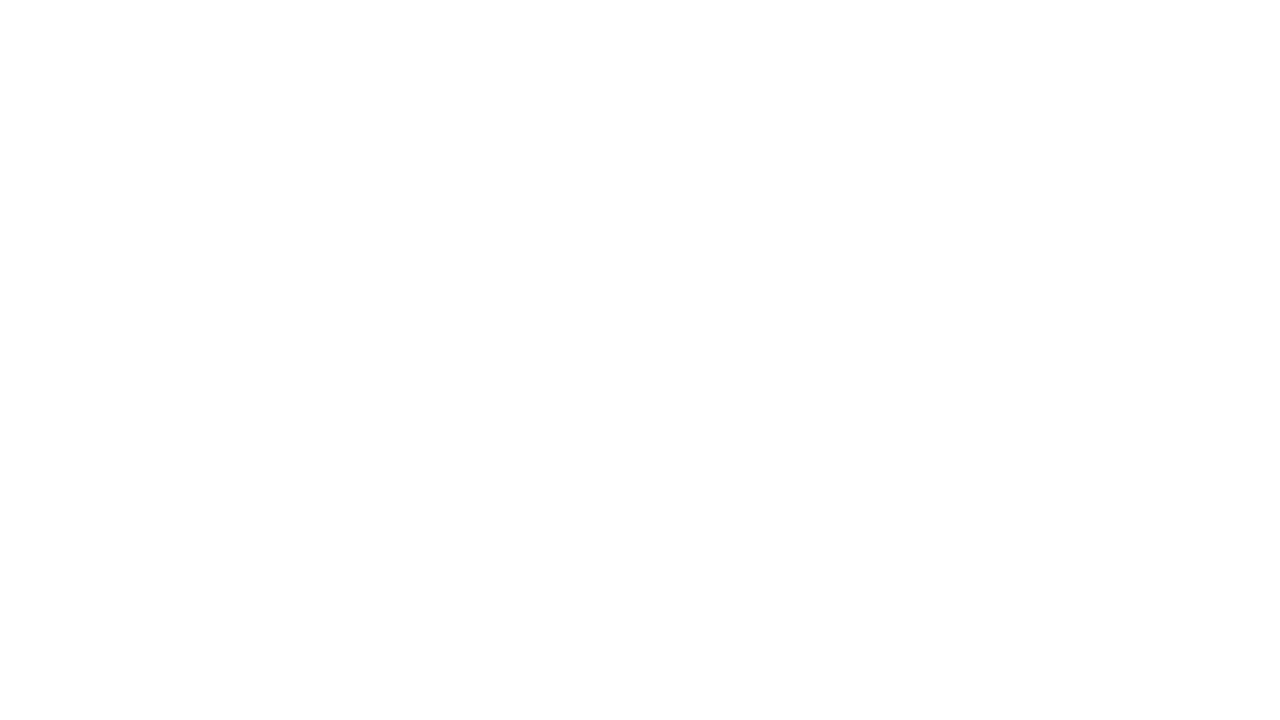

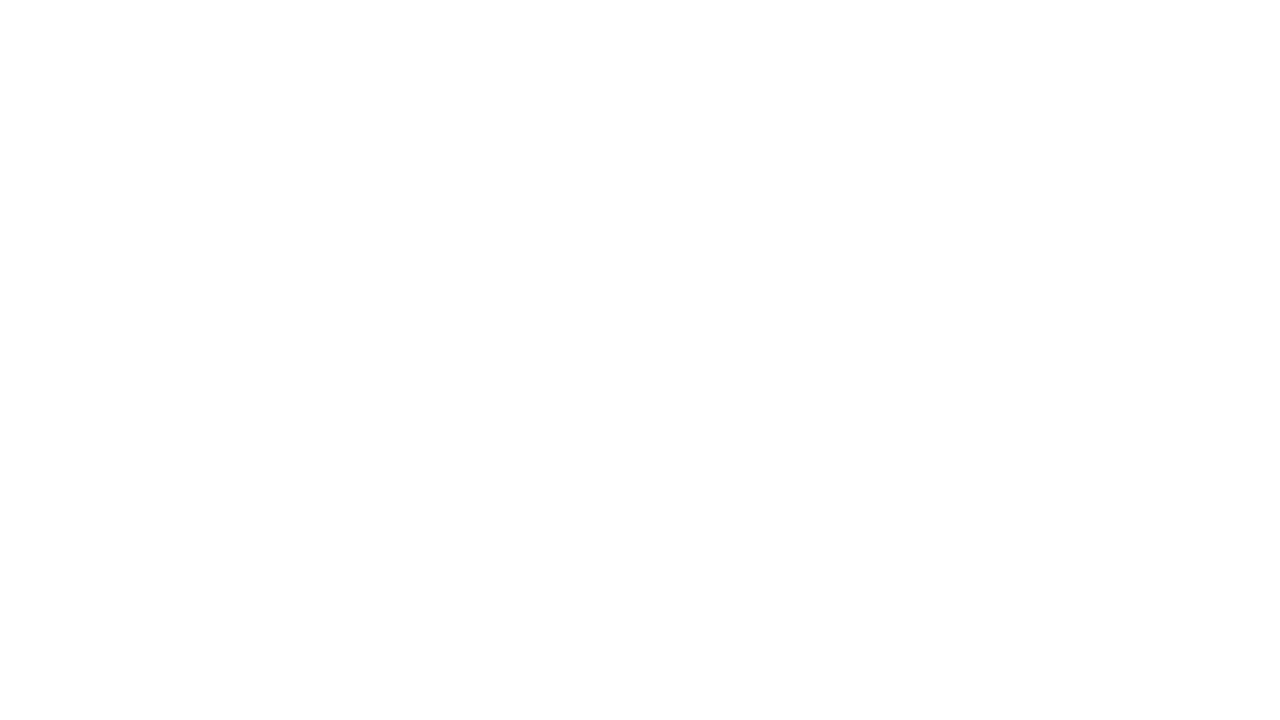